Tests the GreenKart vegetable shopping functionality by searching for a product, increasing quantity, and adding it to the cart

Starting URL: https://rahulshettyacademy.com/seleniumPractise/#/

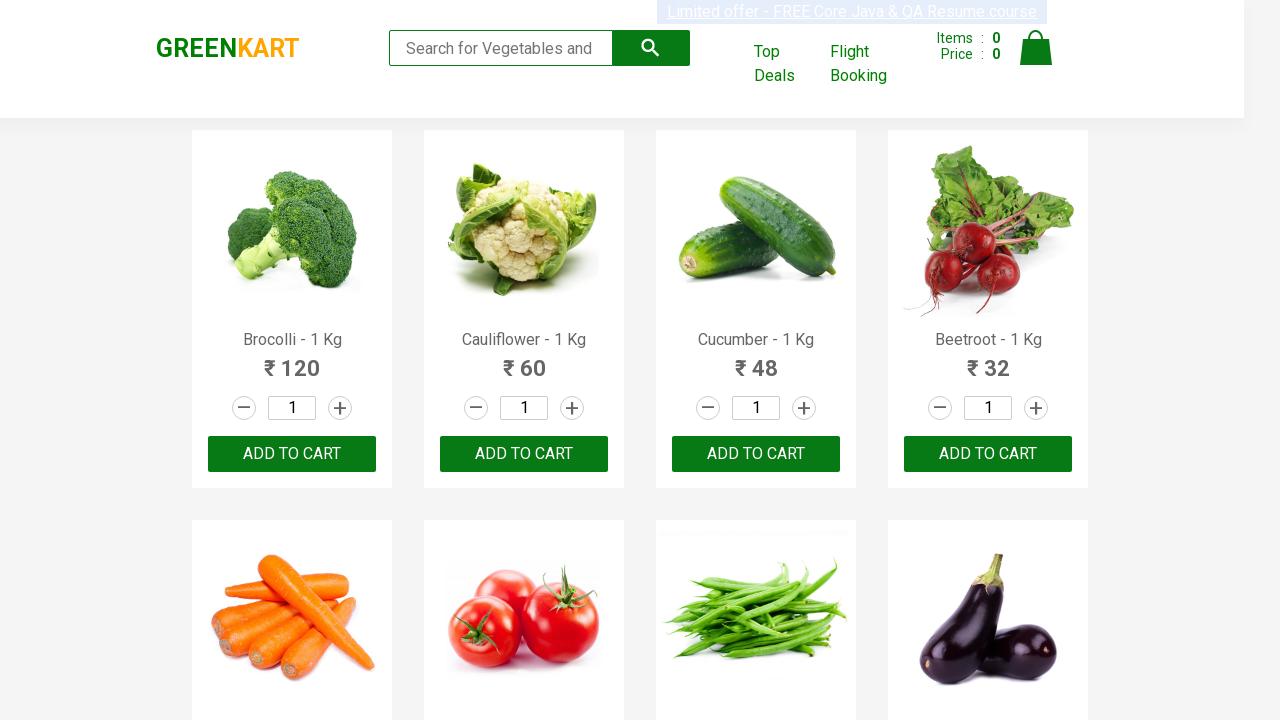

Filled search field with 'Beetroot' on input[type='search']
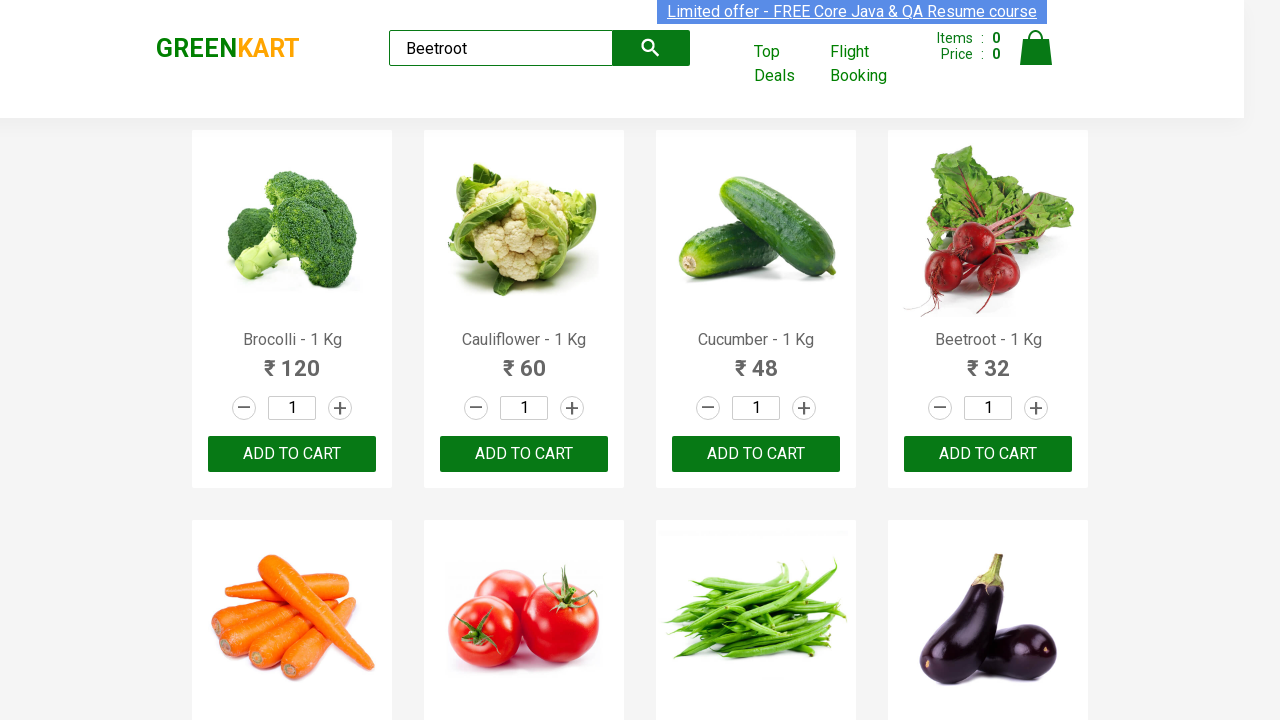

Clicked submit button to search for Beetroot at (651, 48) on button[type='submit']
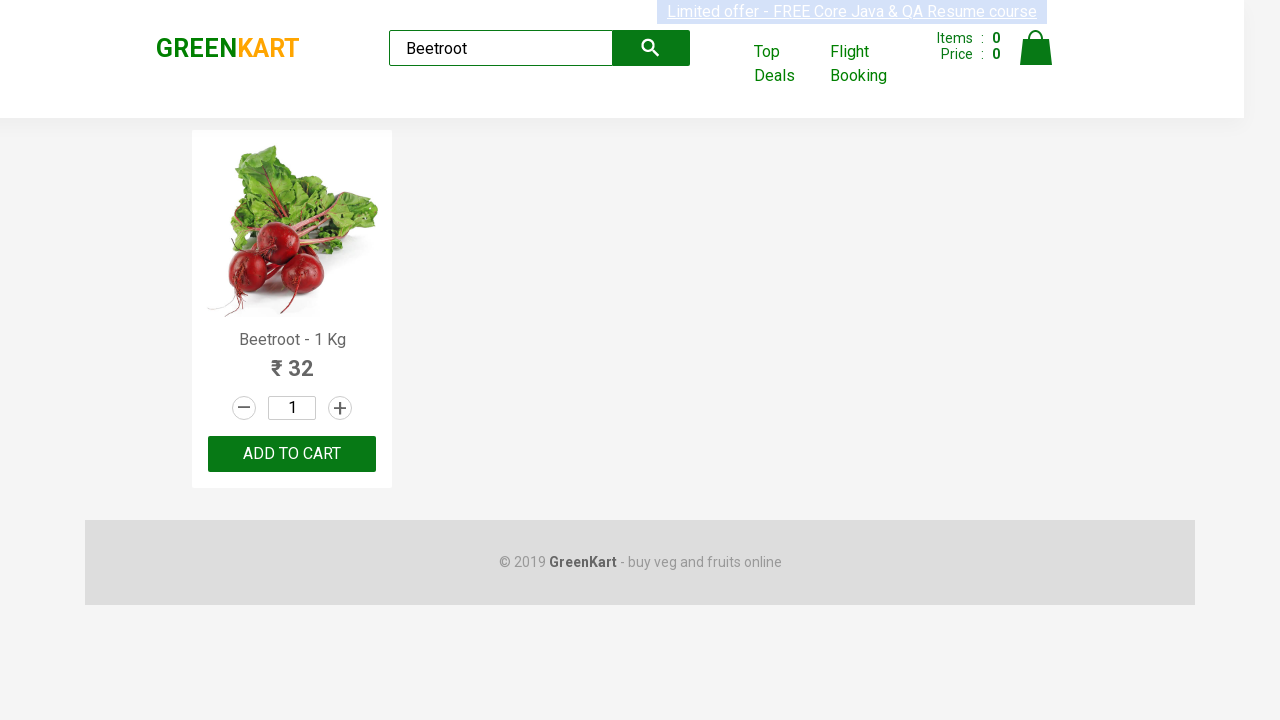

Search results loaded with product displayed
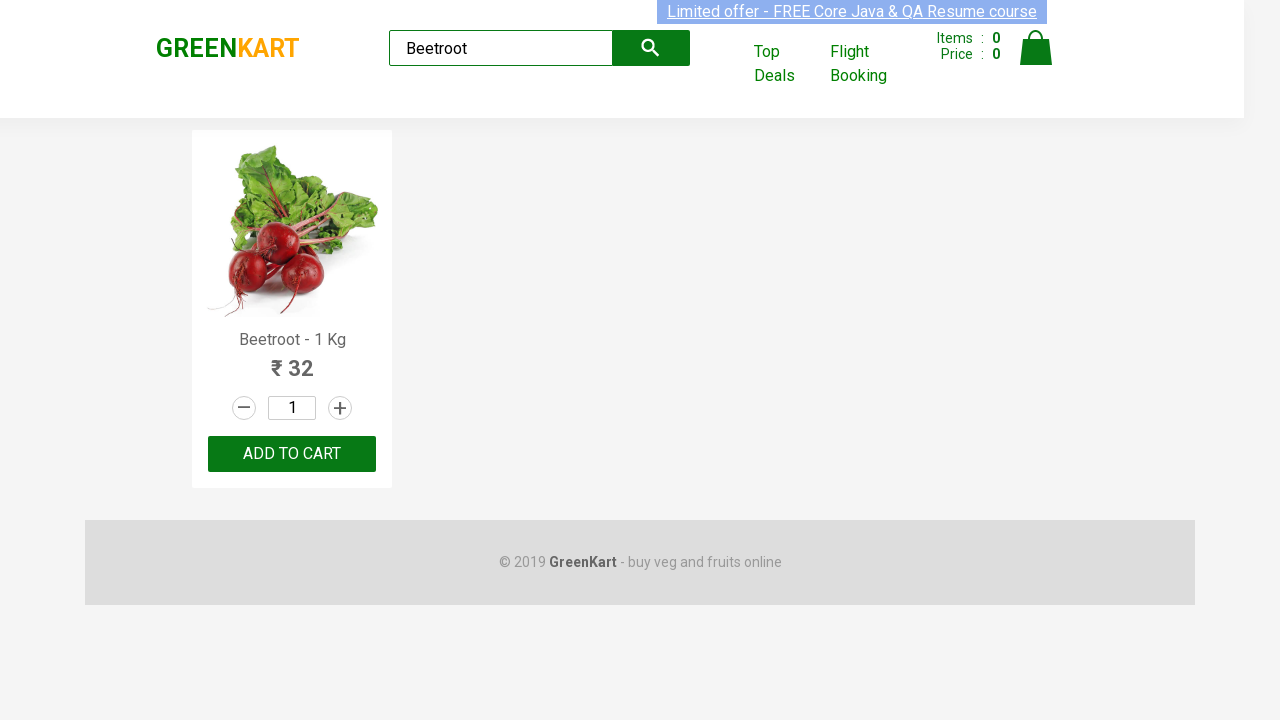

Clicked increment button to increase product quantity at (340, 408) on a.increment
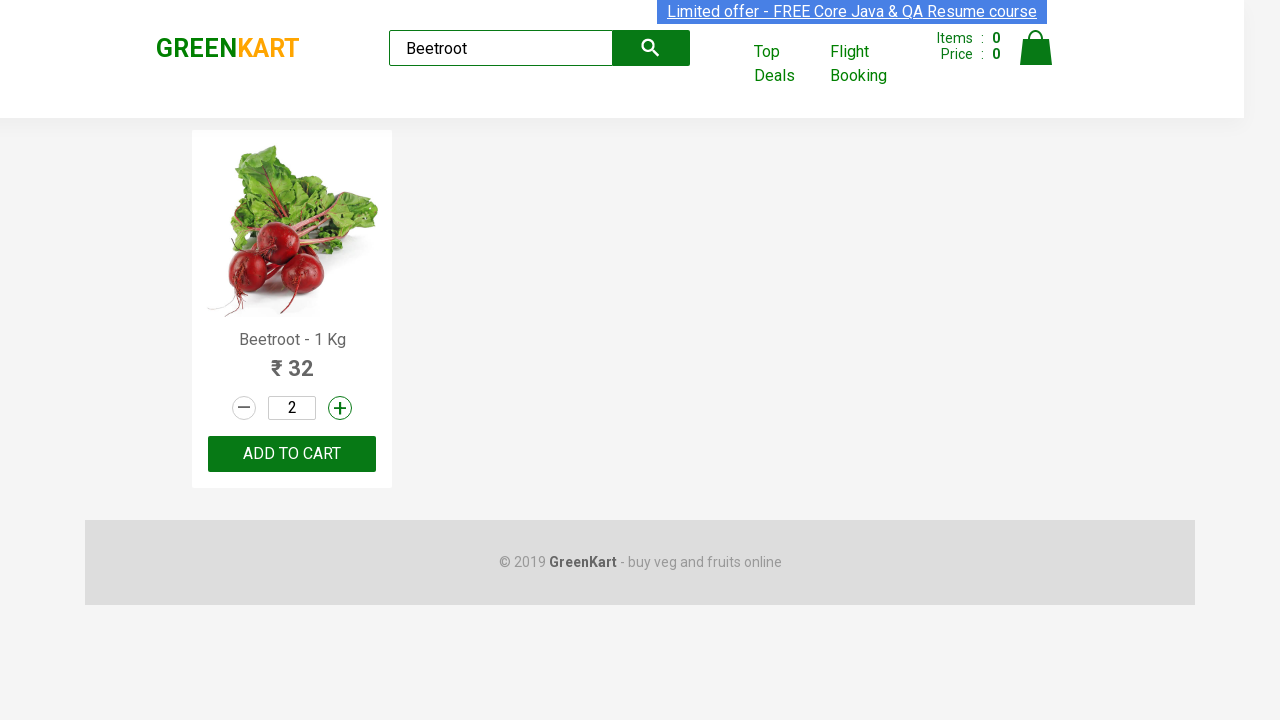

Clicked ADD TO CART button to add Beetroot to cart at (292, 454) on button:has-text('ADD TO CART')
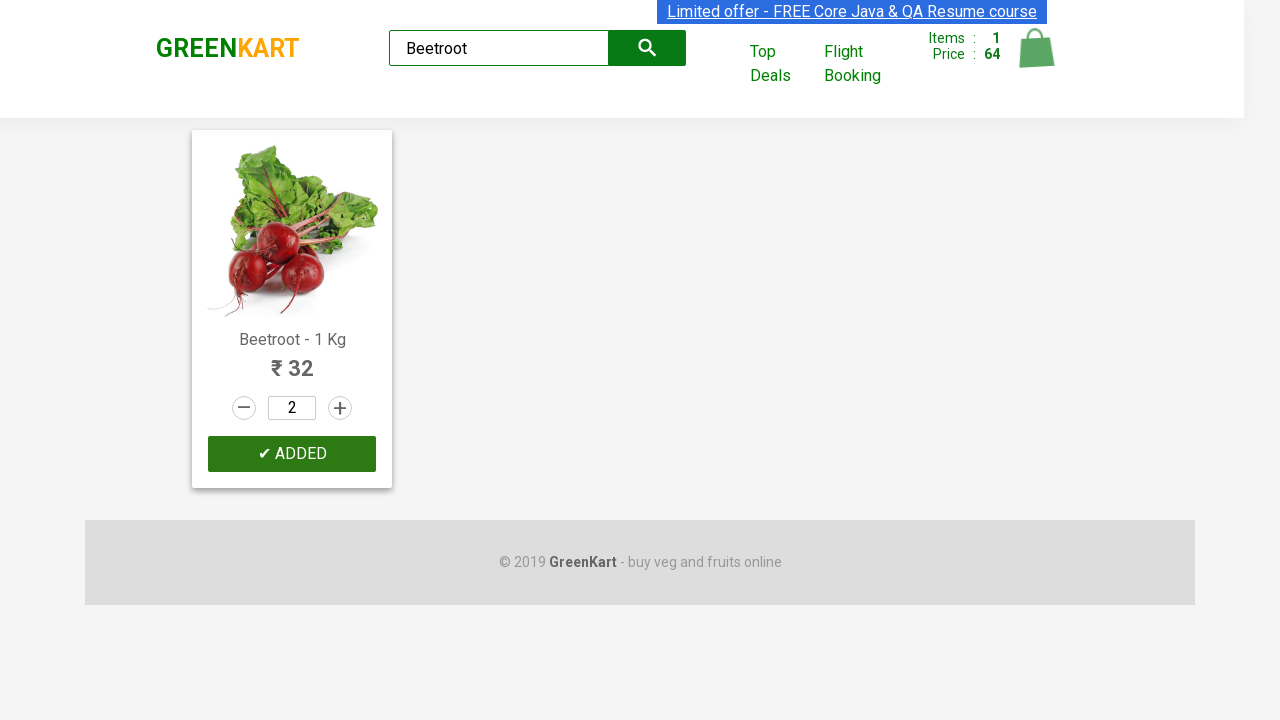

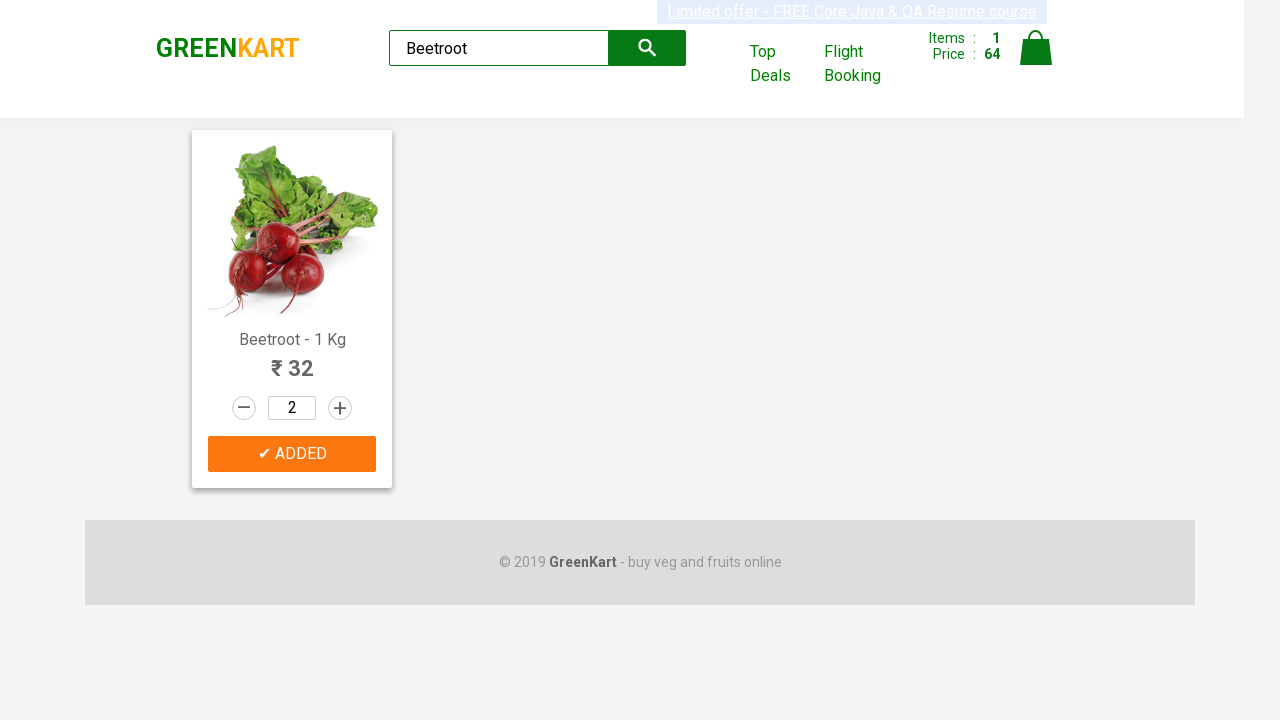